Tests adding multiple tasks from a predefined list to a to-do list application using a loop, verifying each task is added correctly.

Starting URL: https://herziopinto.github.io/lista-de-tarefas/

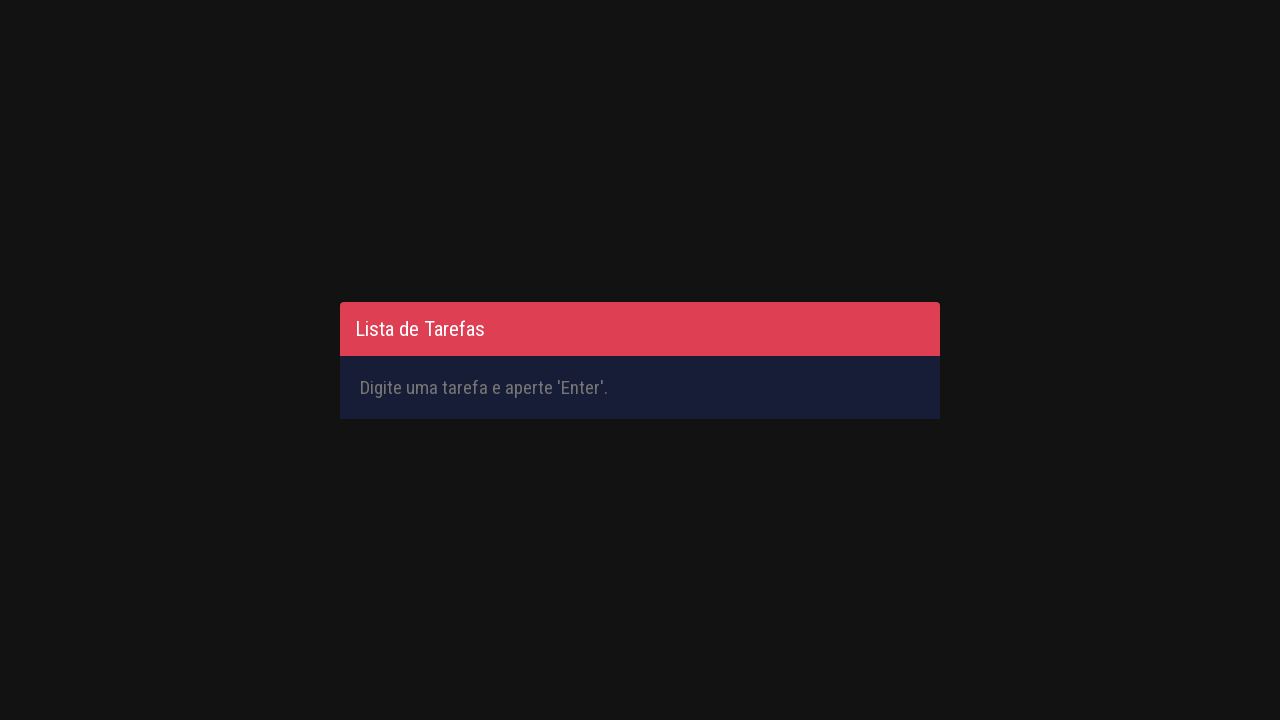

Filled task input field with 'Aprender Selenium' on #inputTask
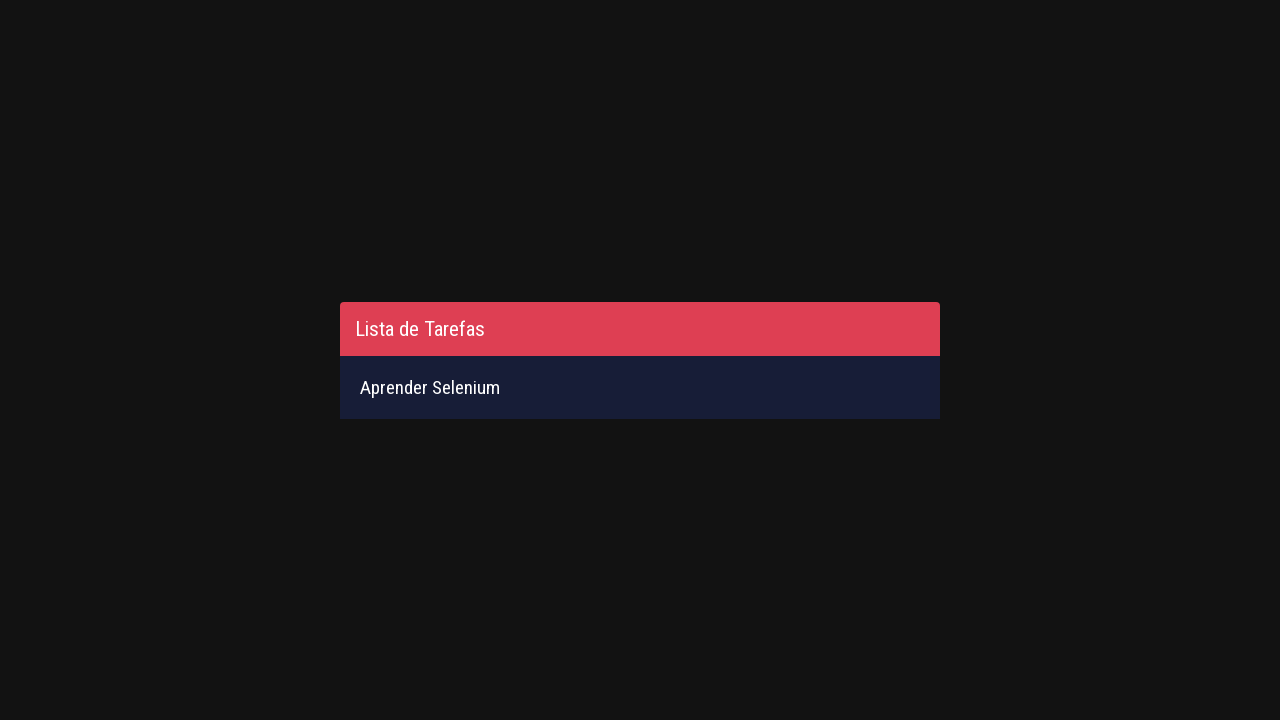

Pressed Enter to add task 'Aprender Selenium' on #inputTask
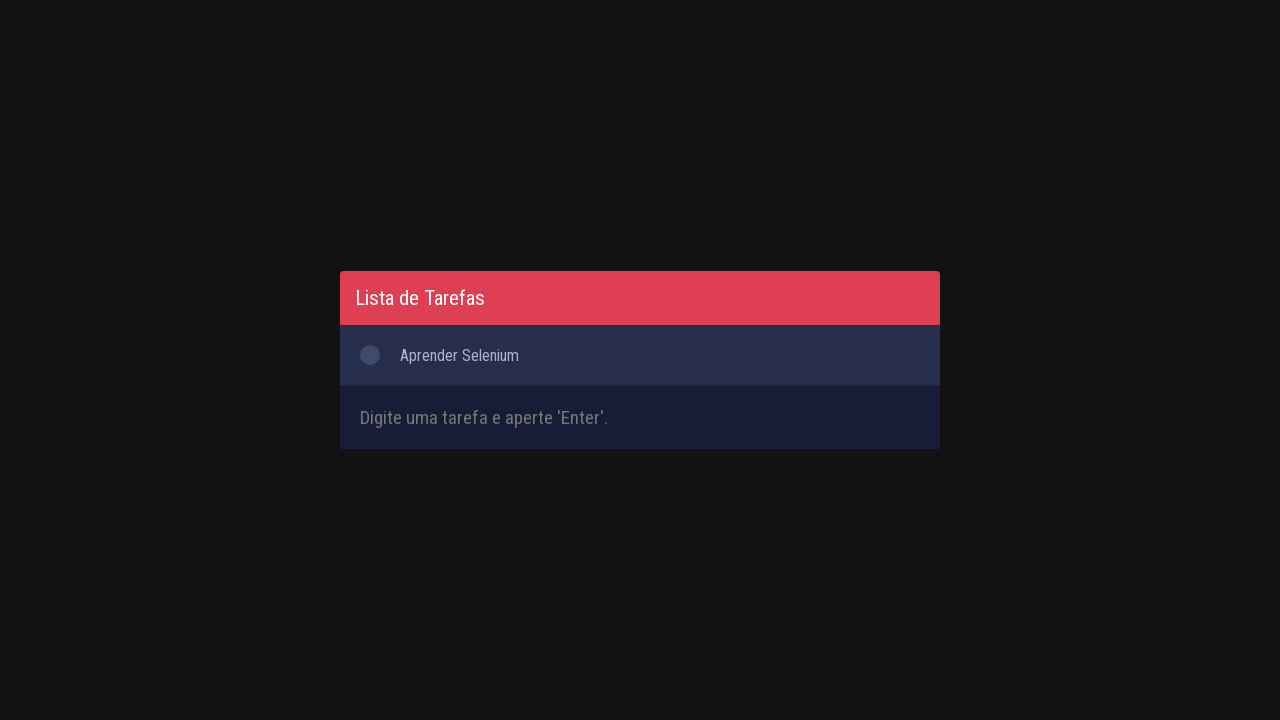

Task 'Aprender Selenium' appeared in the task list at position 1
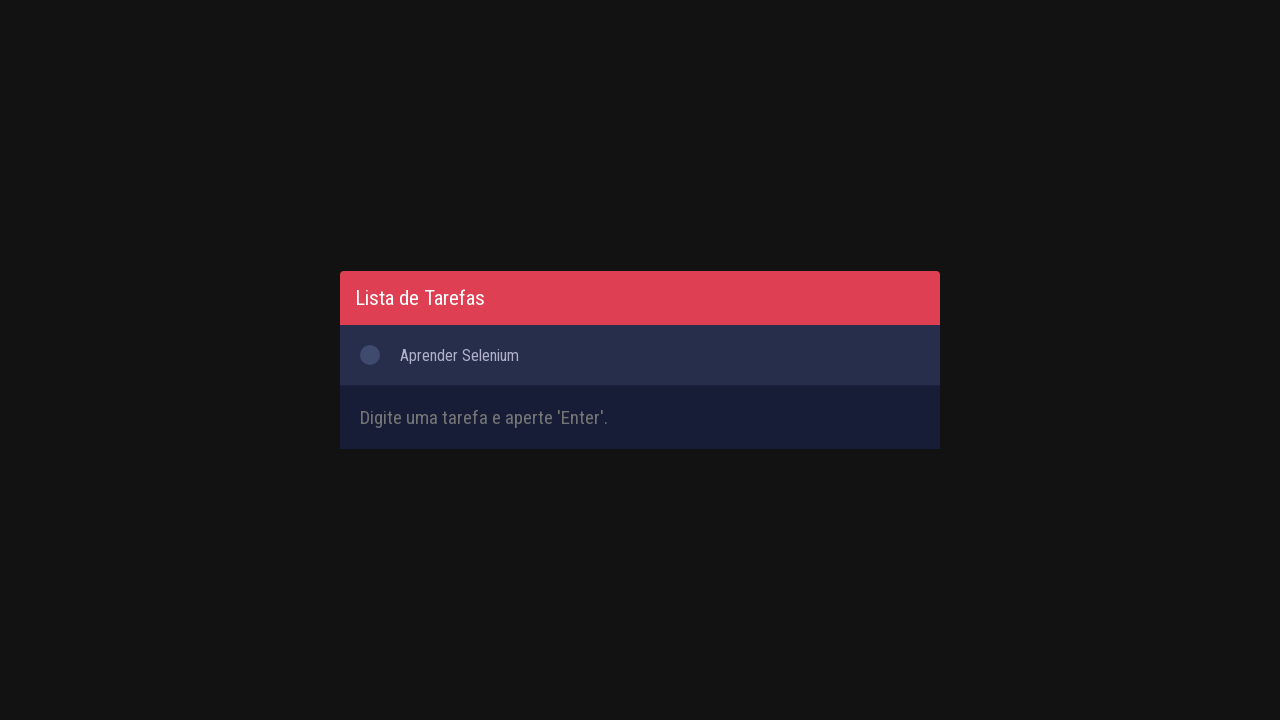

Filled task input field with 'html' on #inputTask
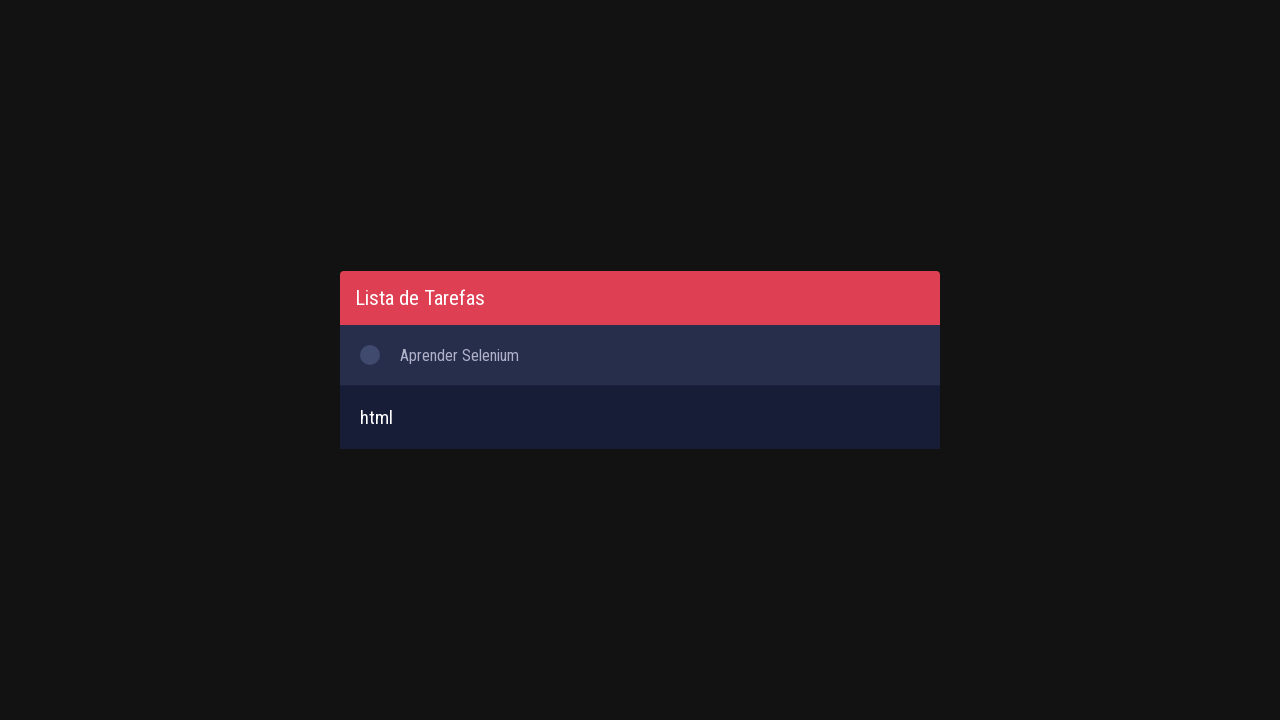

Pressed Enter to add task 'html' on #inputTask
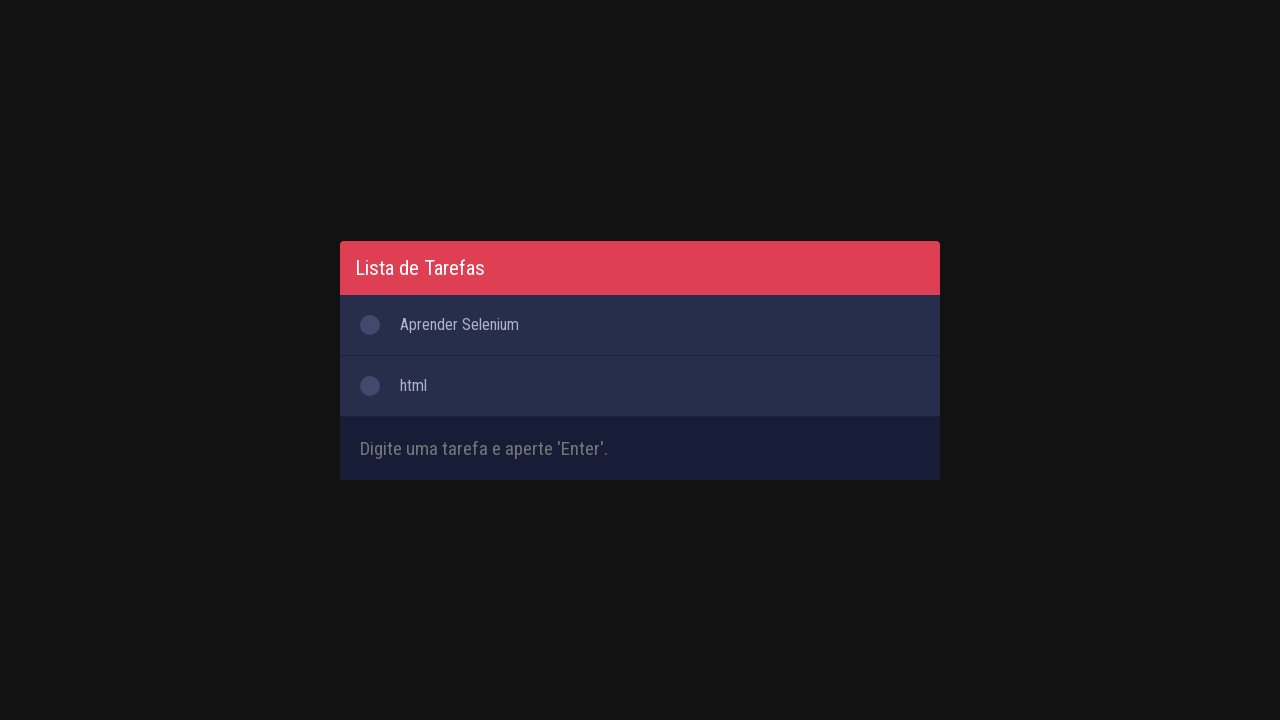

Task 'html' appeared in the task list at position 2
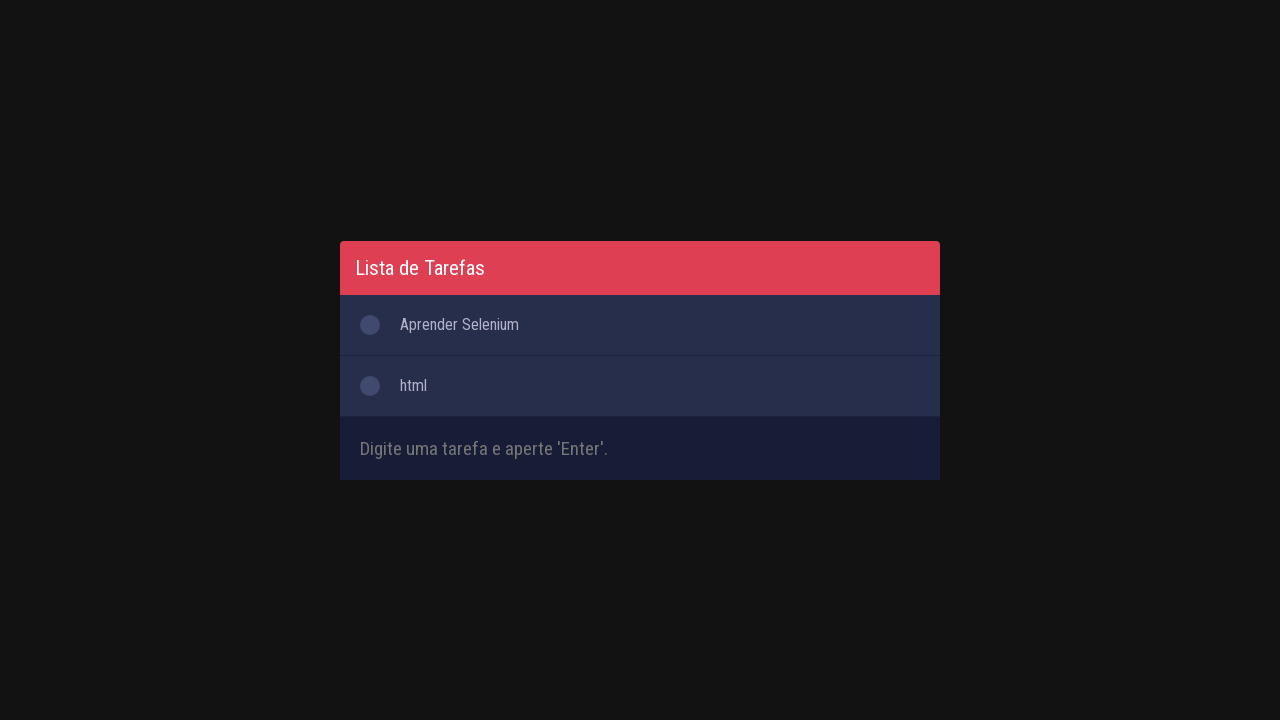

Filled task input field with 'css' on #inputTask
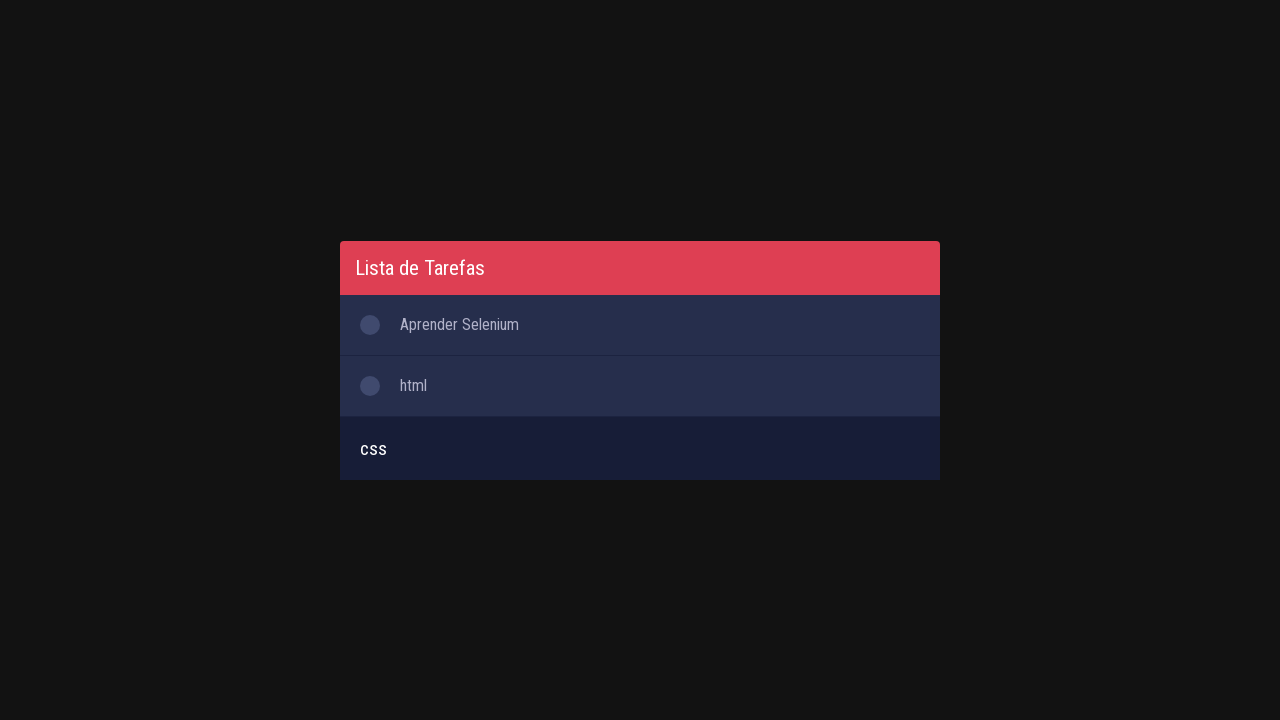

Pressed Enter to add task 'css' on #inputTask
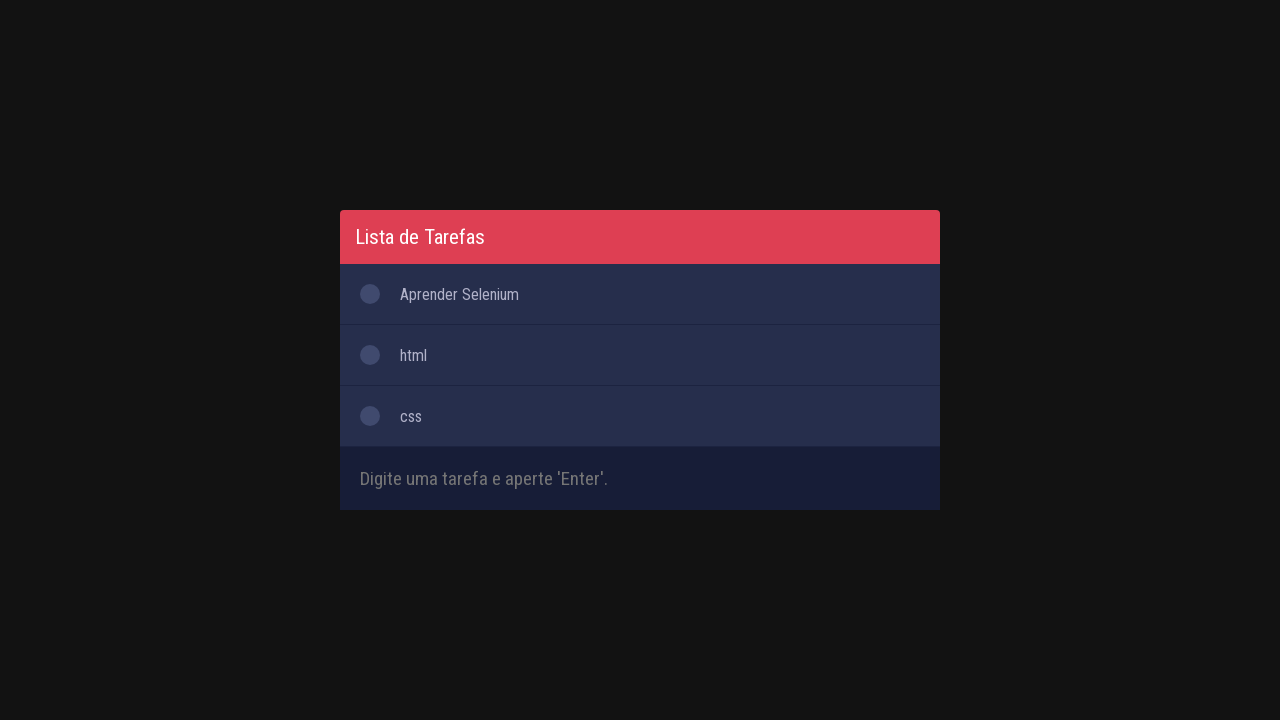

Task 'css' appeared in the task list at position 3
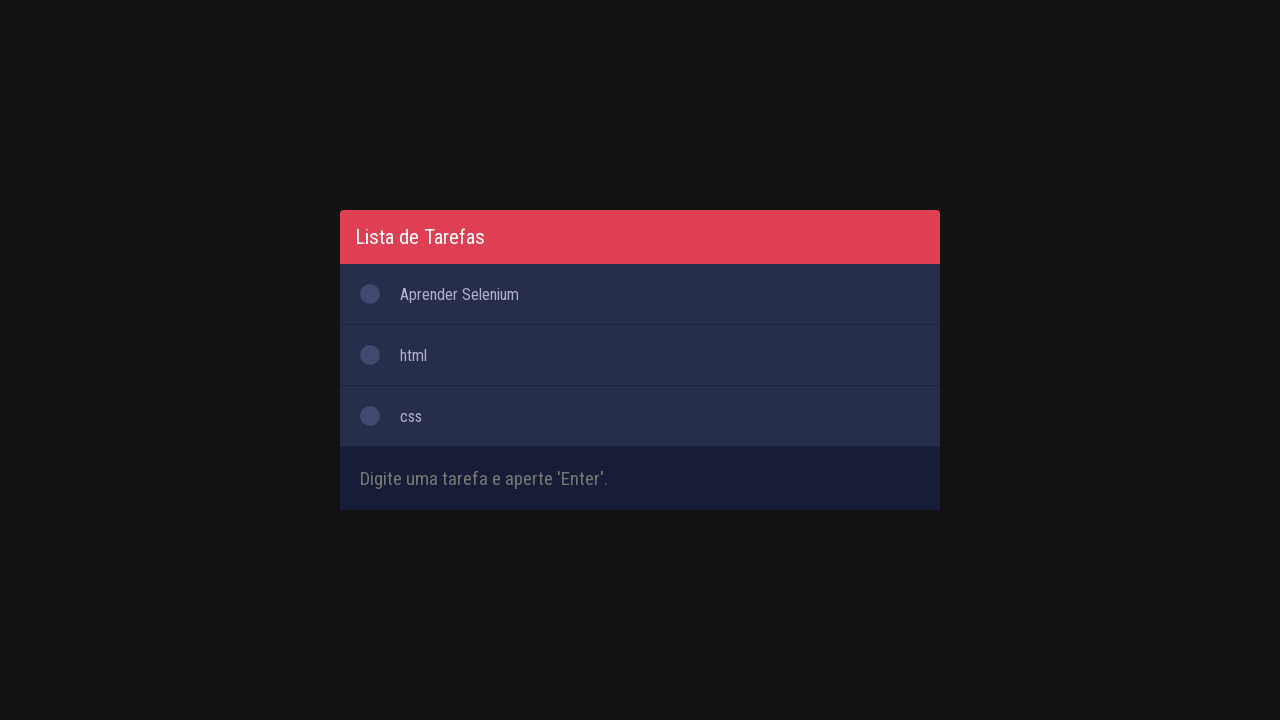

Filled task input field with 'JavaScript' on #inputTask
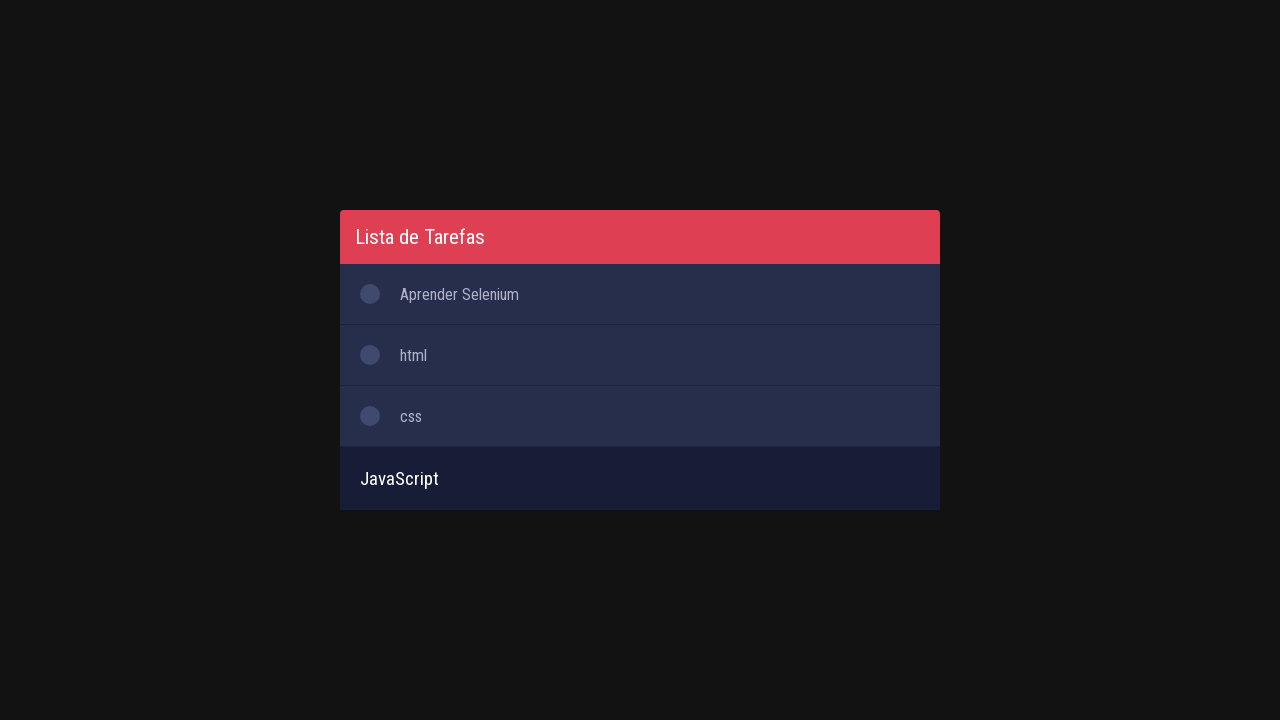

Pressed Enter to add task 'JavaScript' on #inputTask
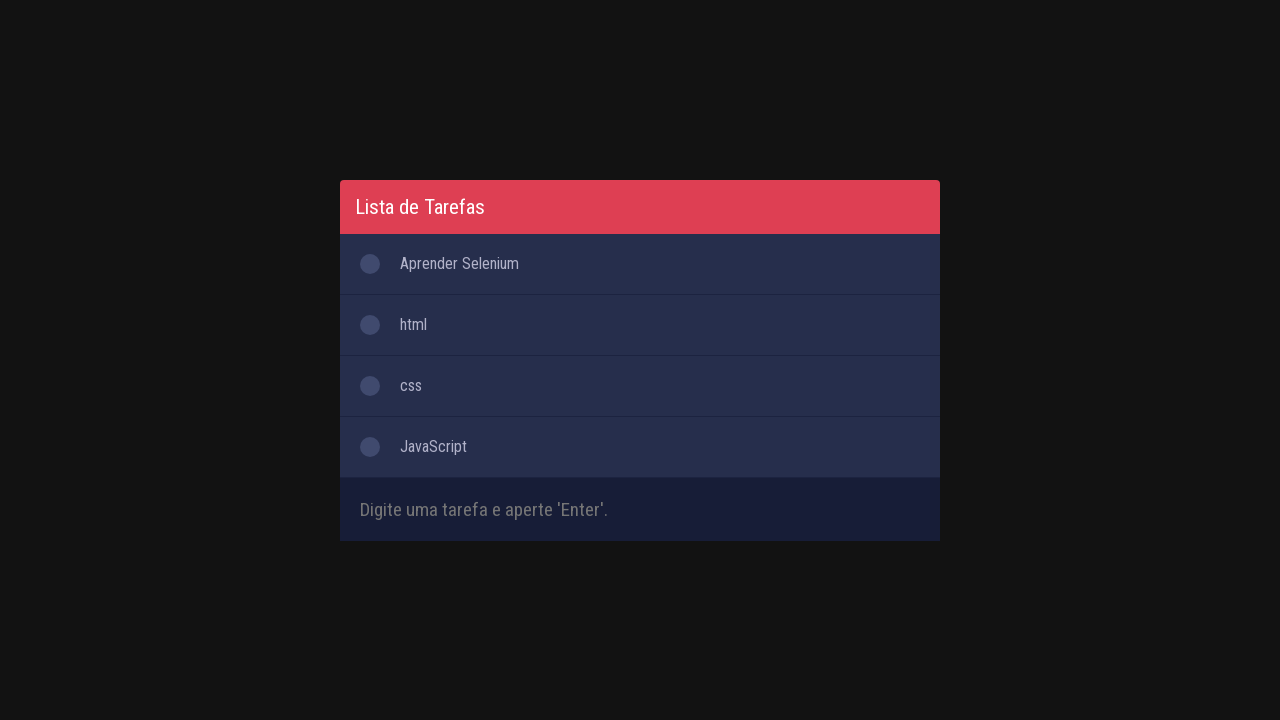

Task 'JavaScript' appeared in the task list at position 4
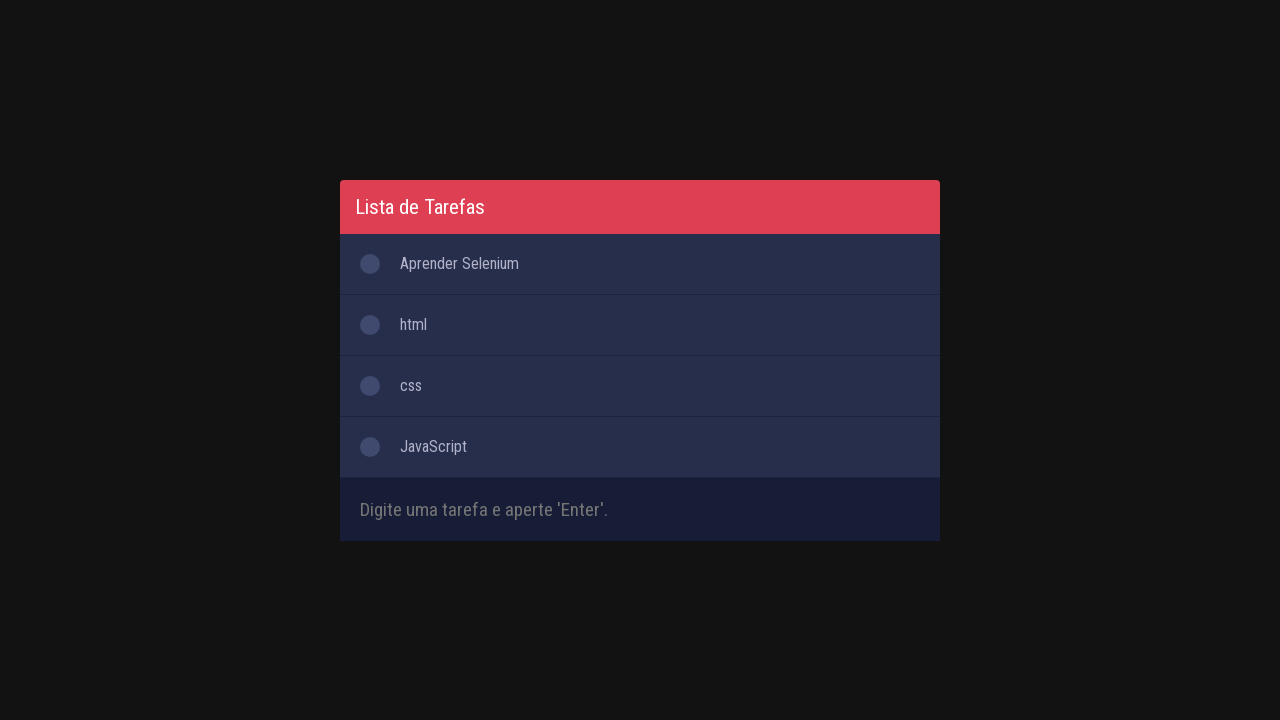

Filled task input field with 'QA' on #inputTask
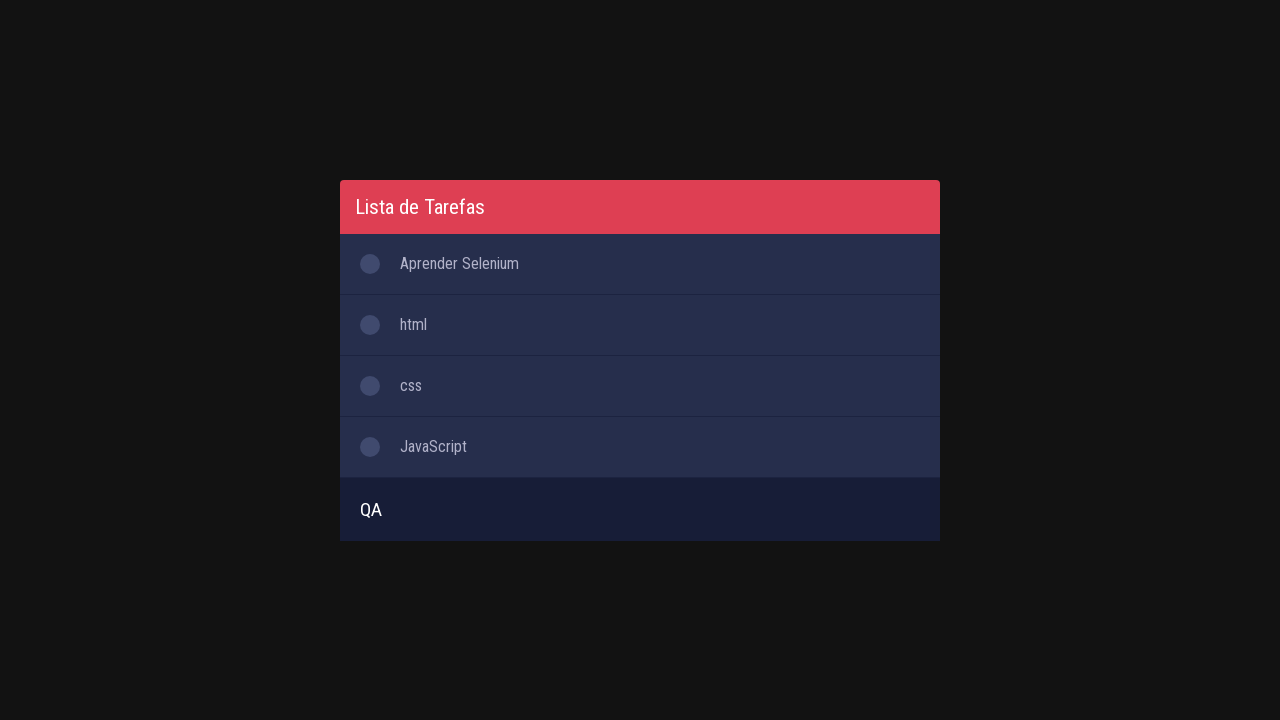

Pressed Enter to add task 'QA' on #inputTask
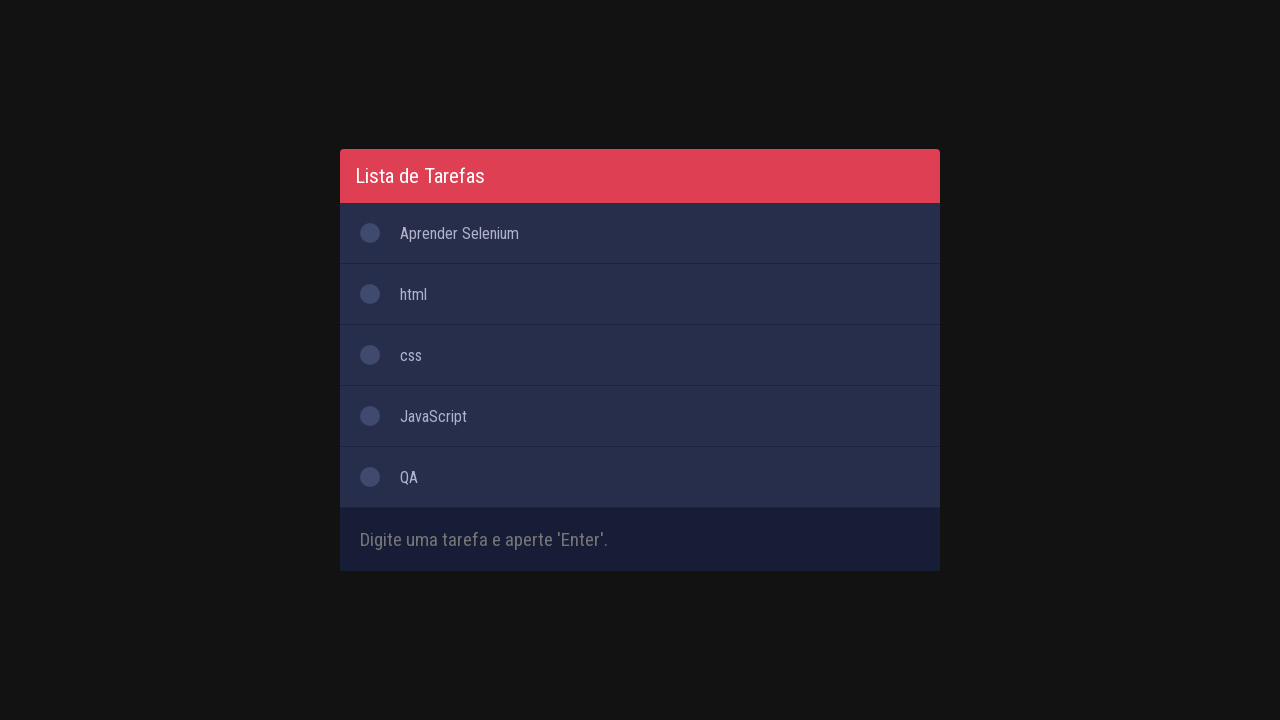

Task 'QA' appeared in the task list at position 5
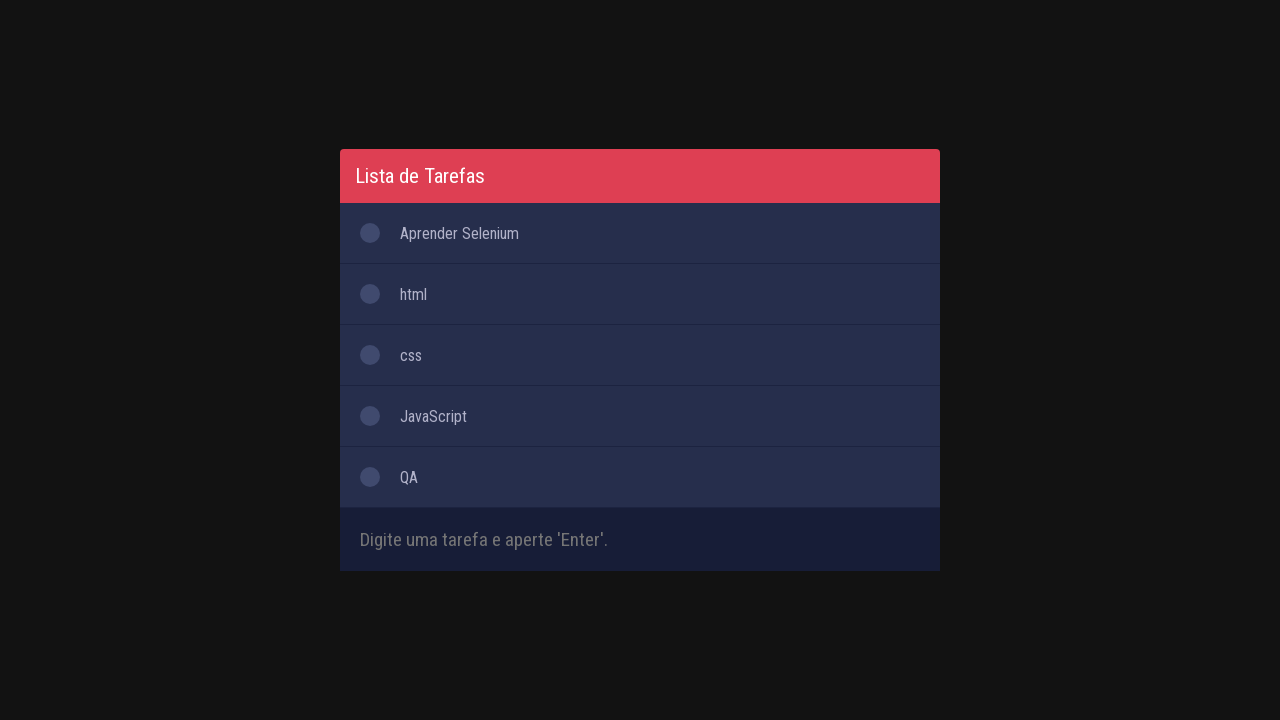

Filled task input field with 'TECHFIXE' on #inputTask
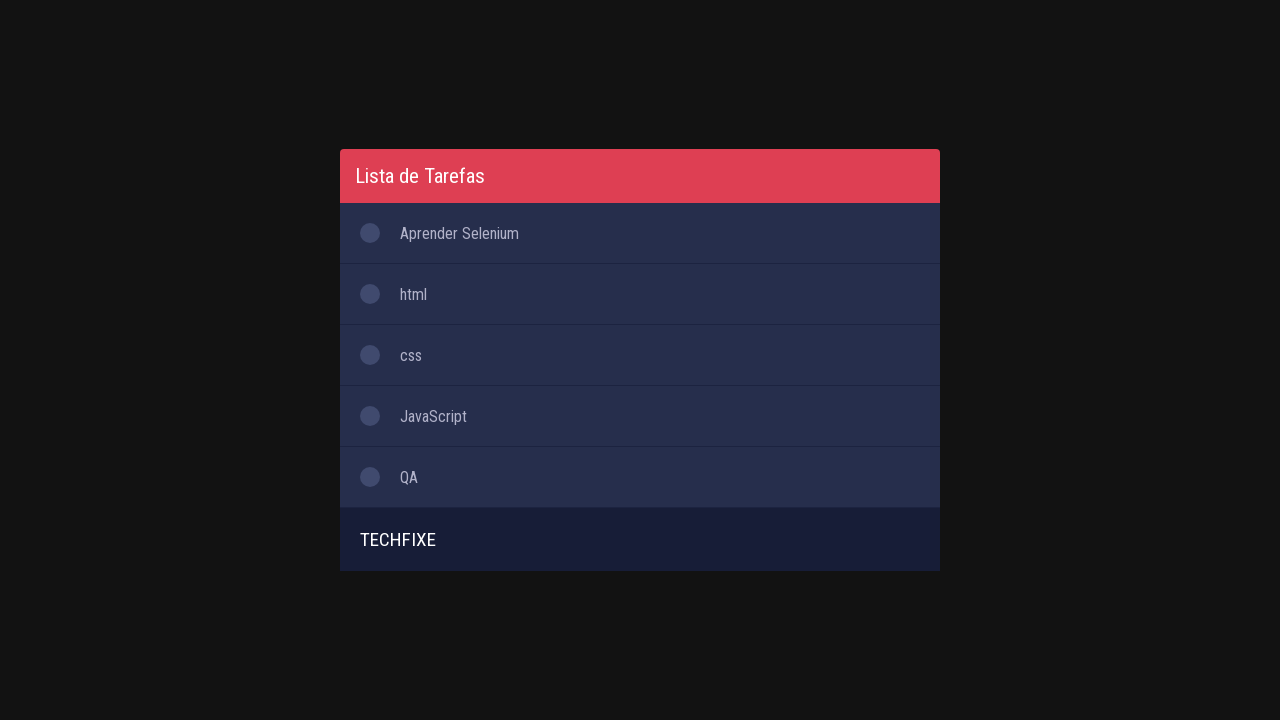

Pressed Enter to add task 'TECHFIXE' on #inputTask
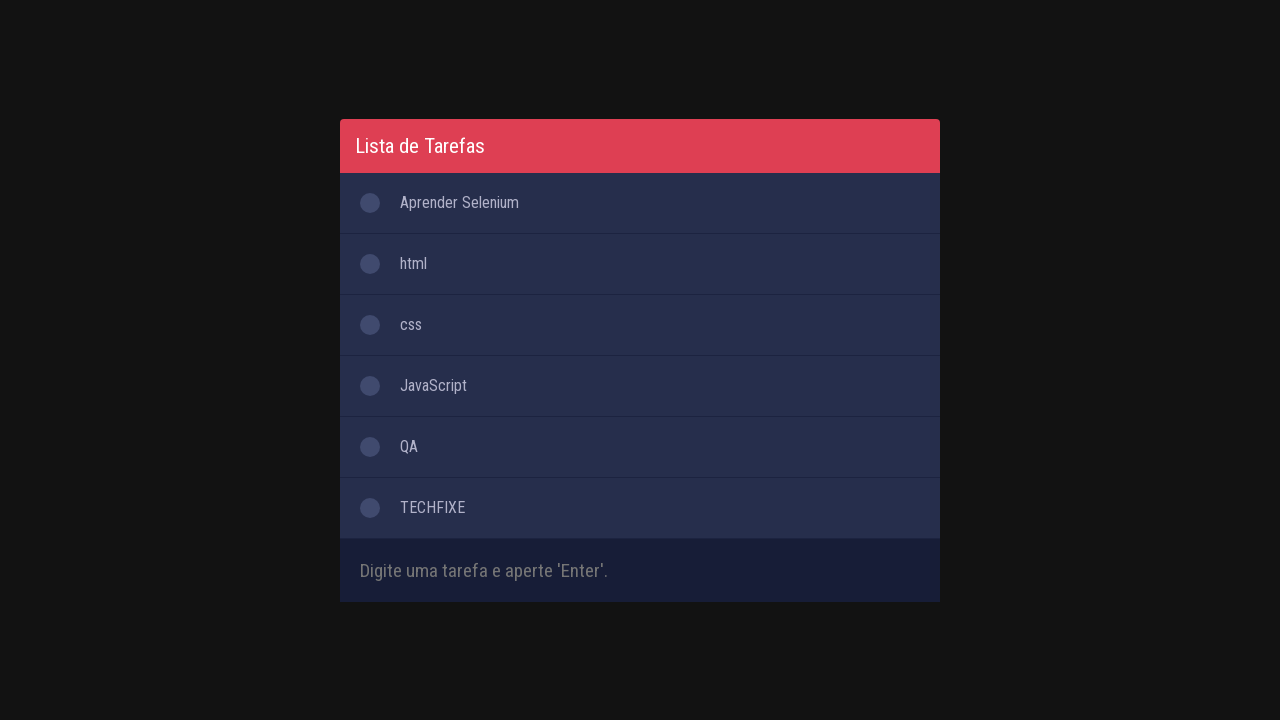

Task 'TECHFIXE' appeared in the task list at position 6
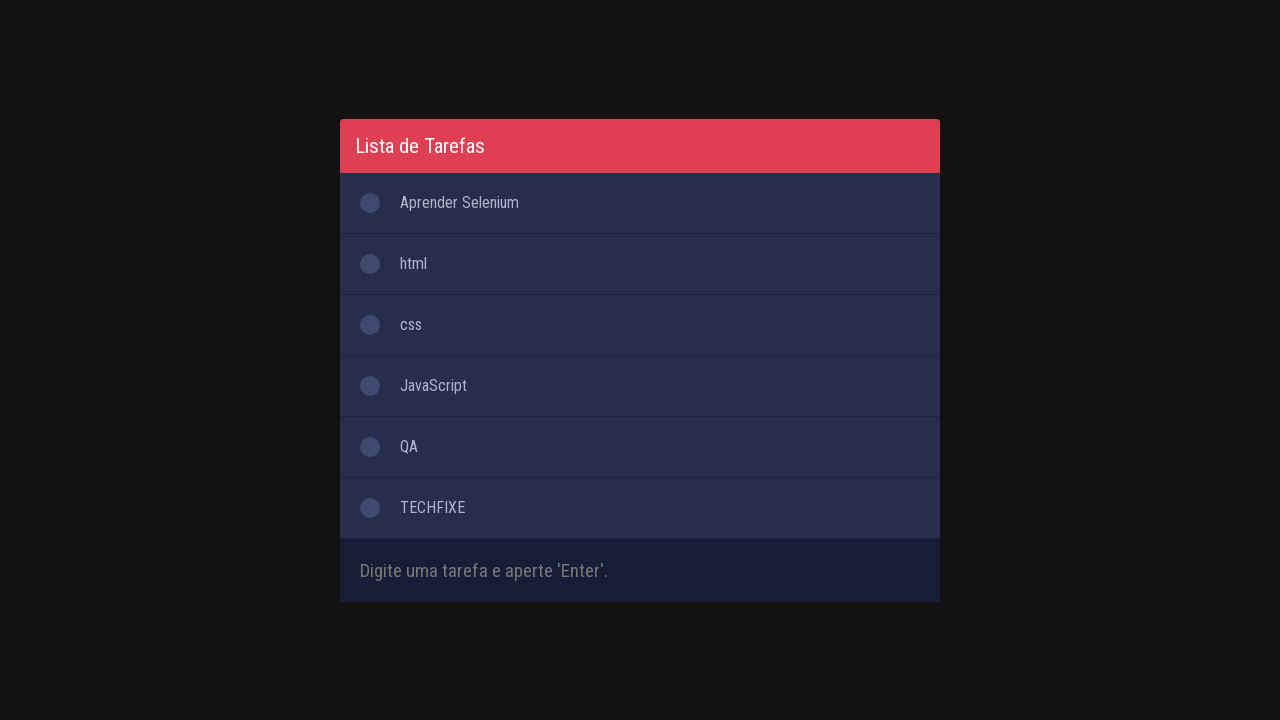

Filled task input field with 'LOOP' on #inputTask
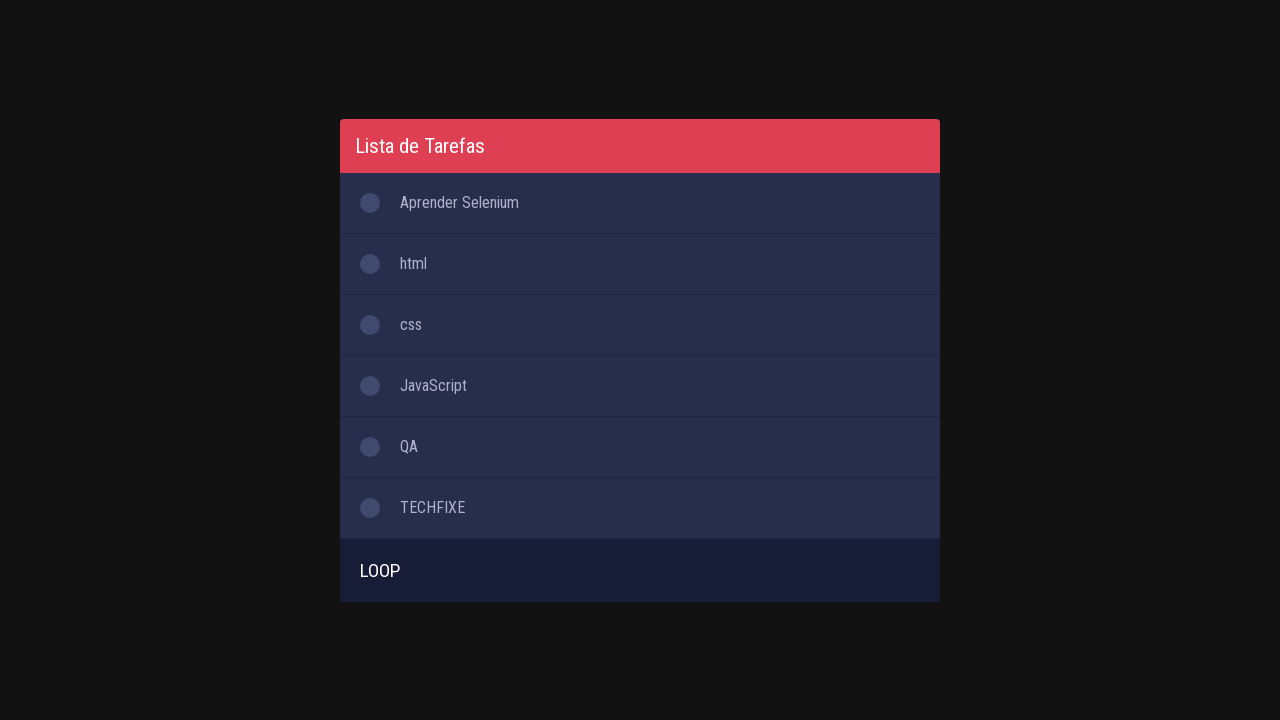

Pressed Enter to add task 'LOOP' on #inputTask
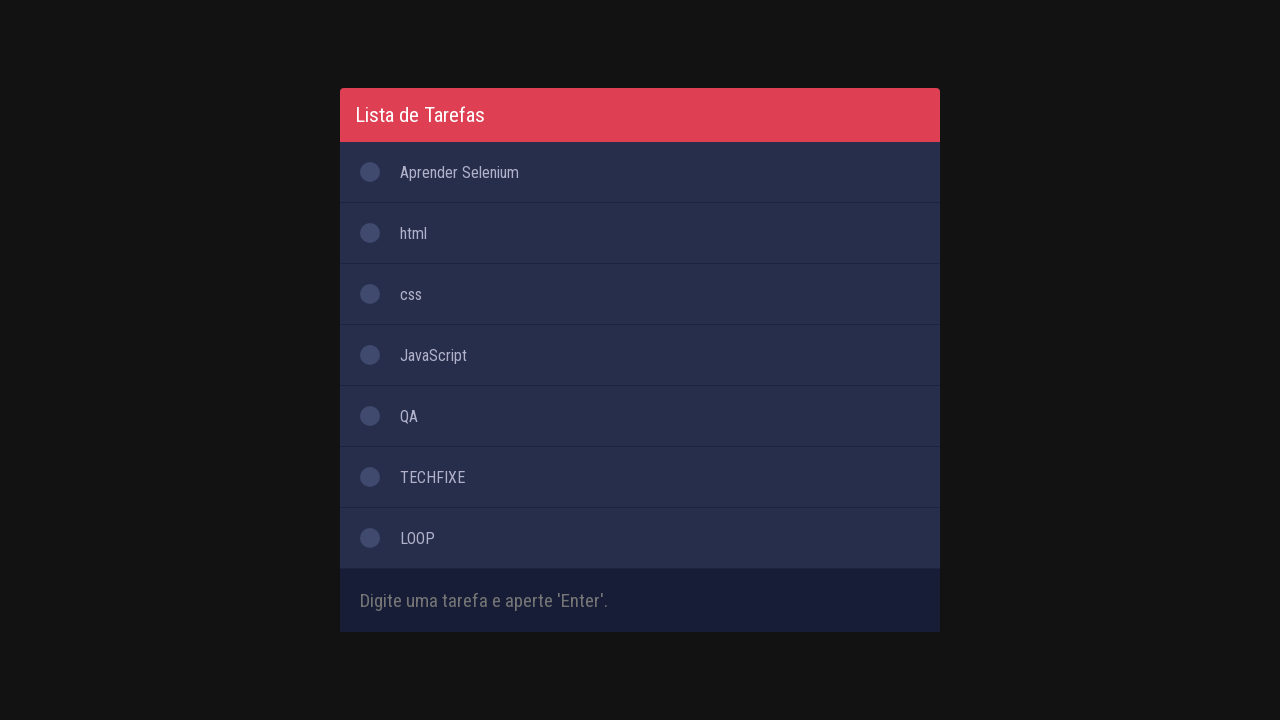

Task 'LOOP' appeared in the task list at position 7
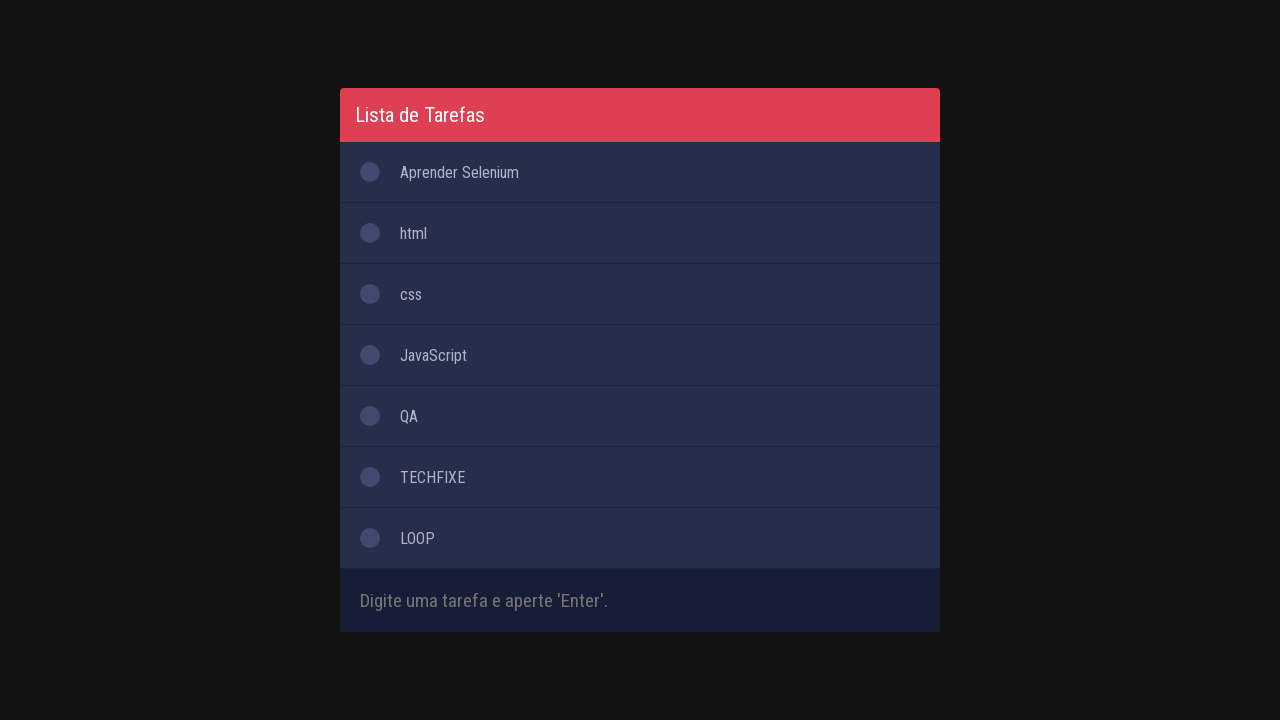

Filled task input field with 'MOCHA' on #inputTask
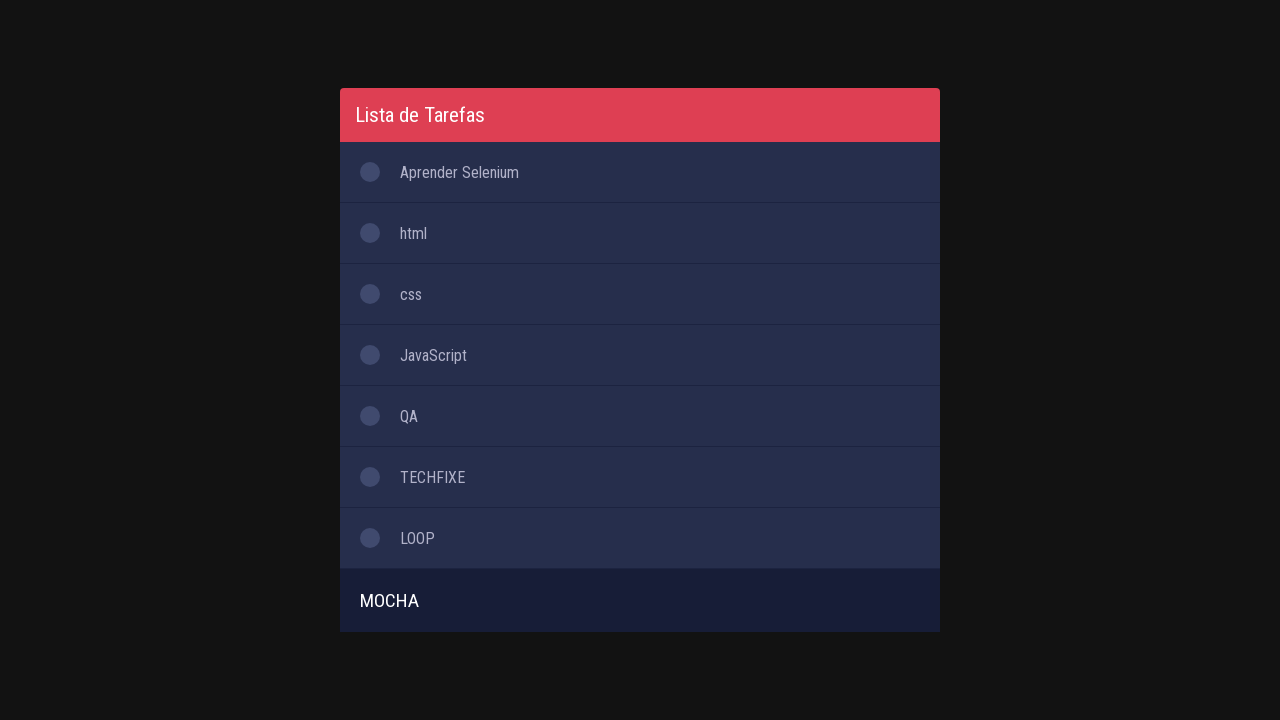

Pressed Enter to add task 'MOCHA' on #inputTask
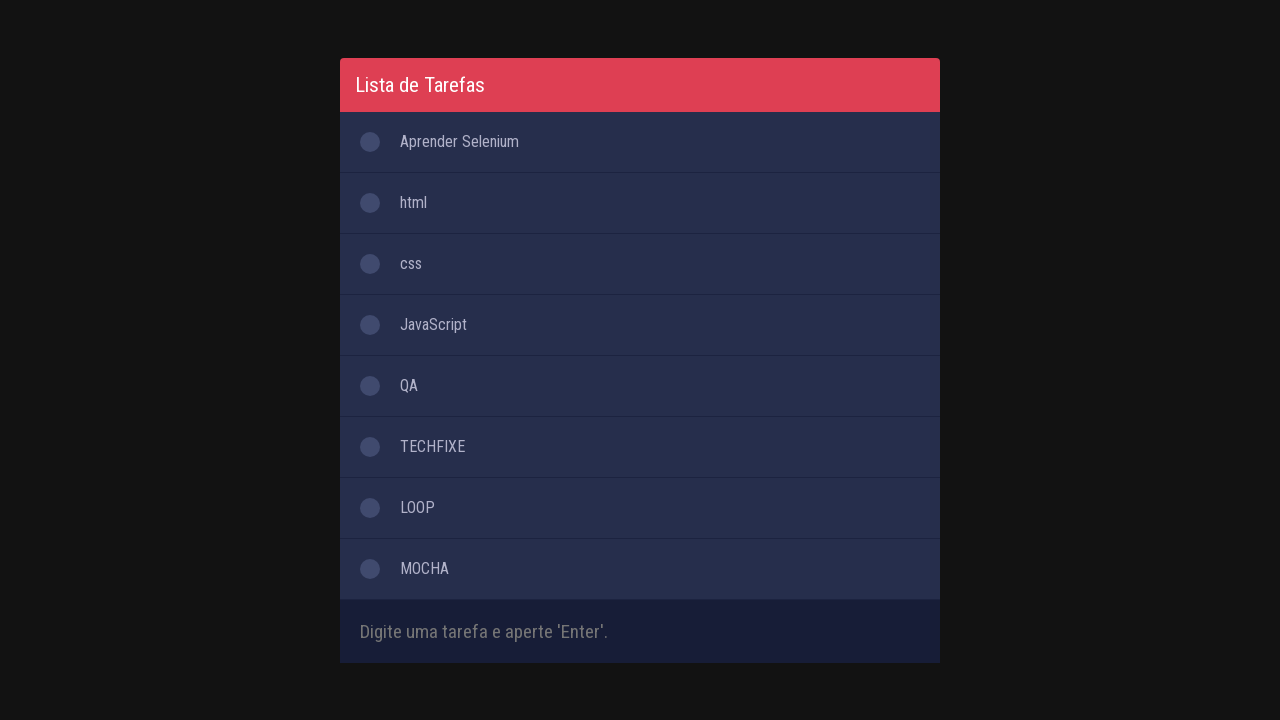

Task 'MOCHA' appeared in the task list at position 8
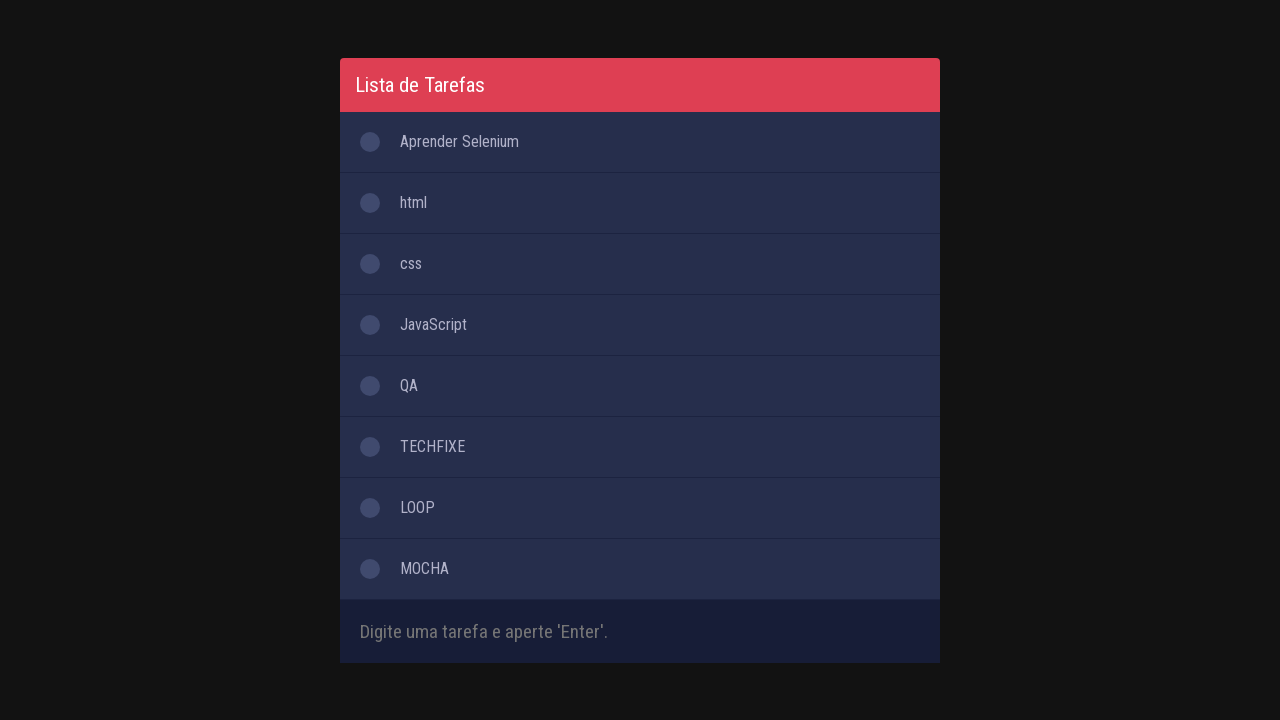

Filled task input field with 'CYPRESS' on #inputTask
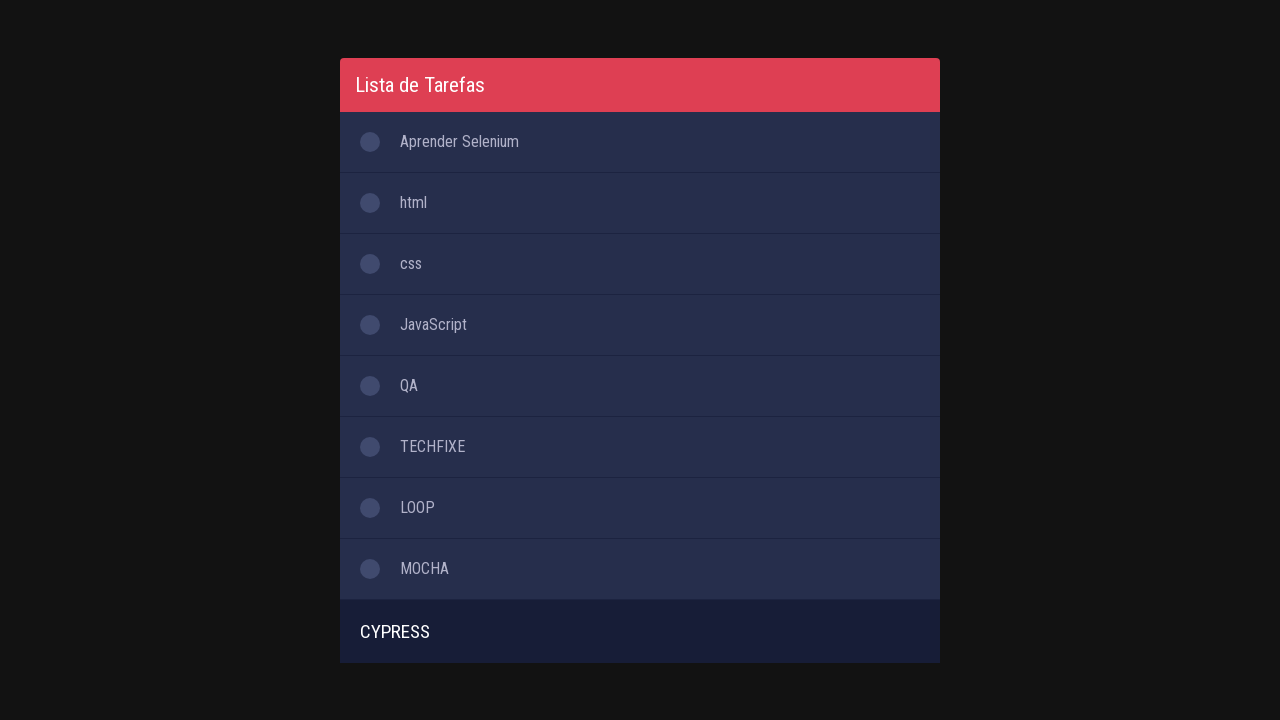

Pressed Enter to add task 'CYPRESS' on #inputTask
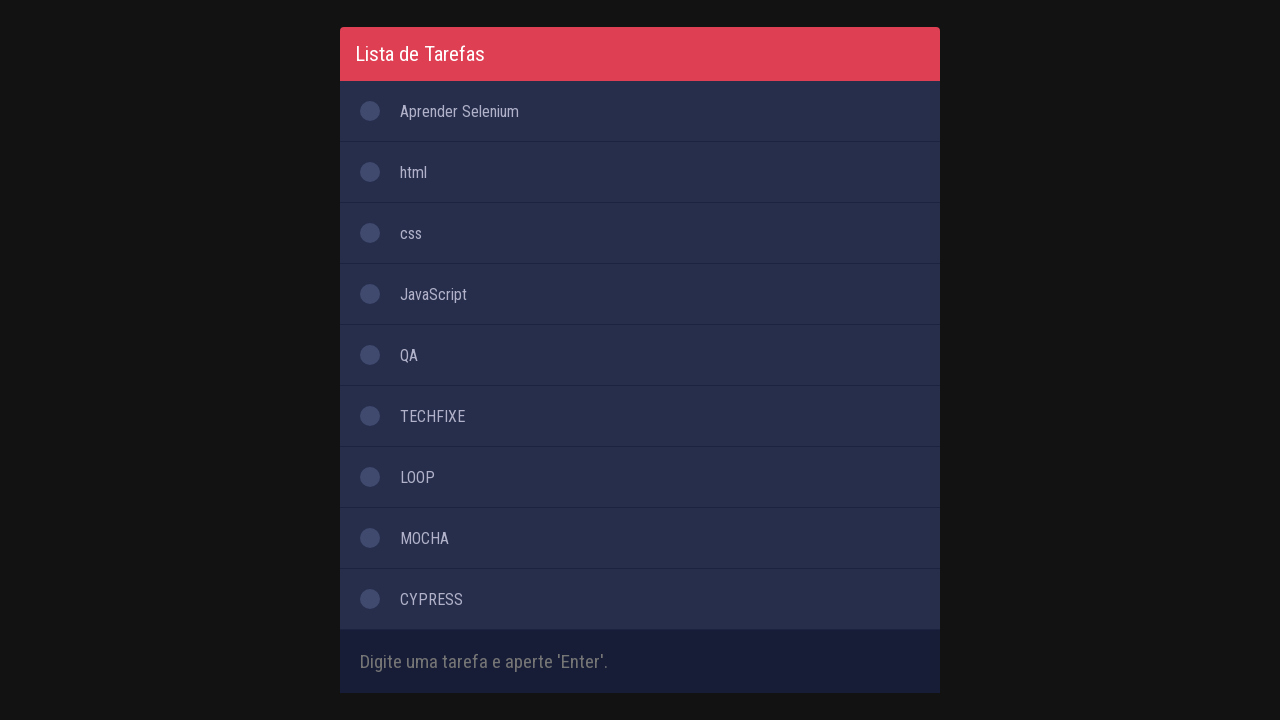

Task 'CYPRESS' appeared in the task list at position 9
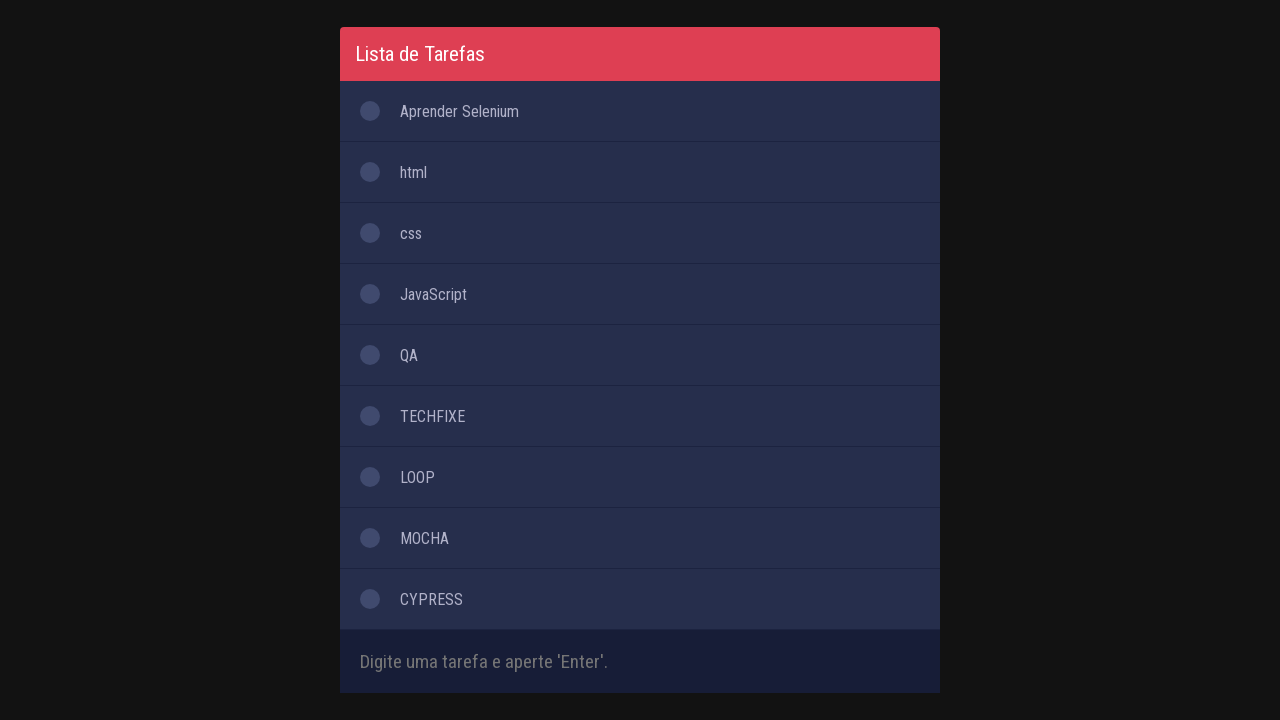

Filled task input field with 'TAREFAS' on #inputTask
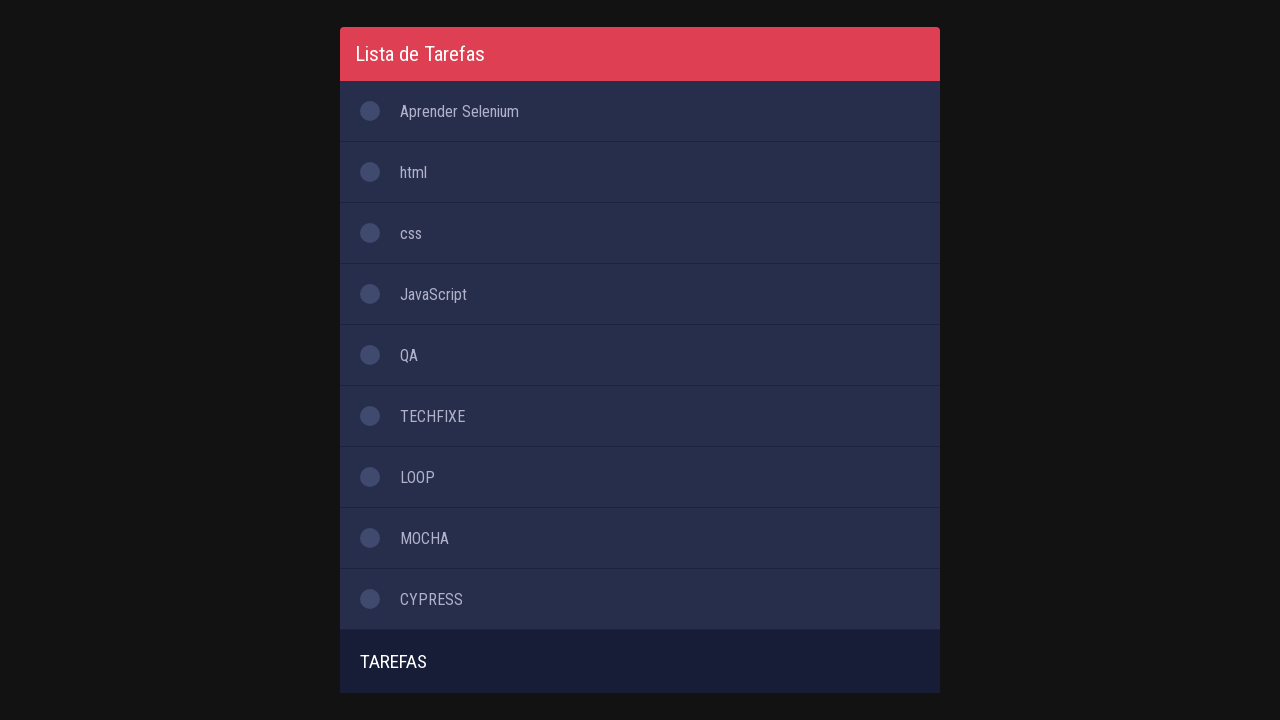

Pressed Enter to add task 'TAREFAS' on #inputTask
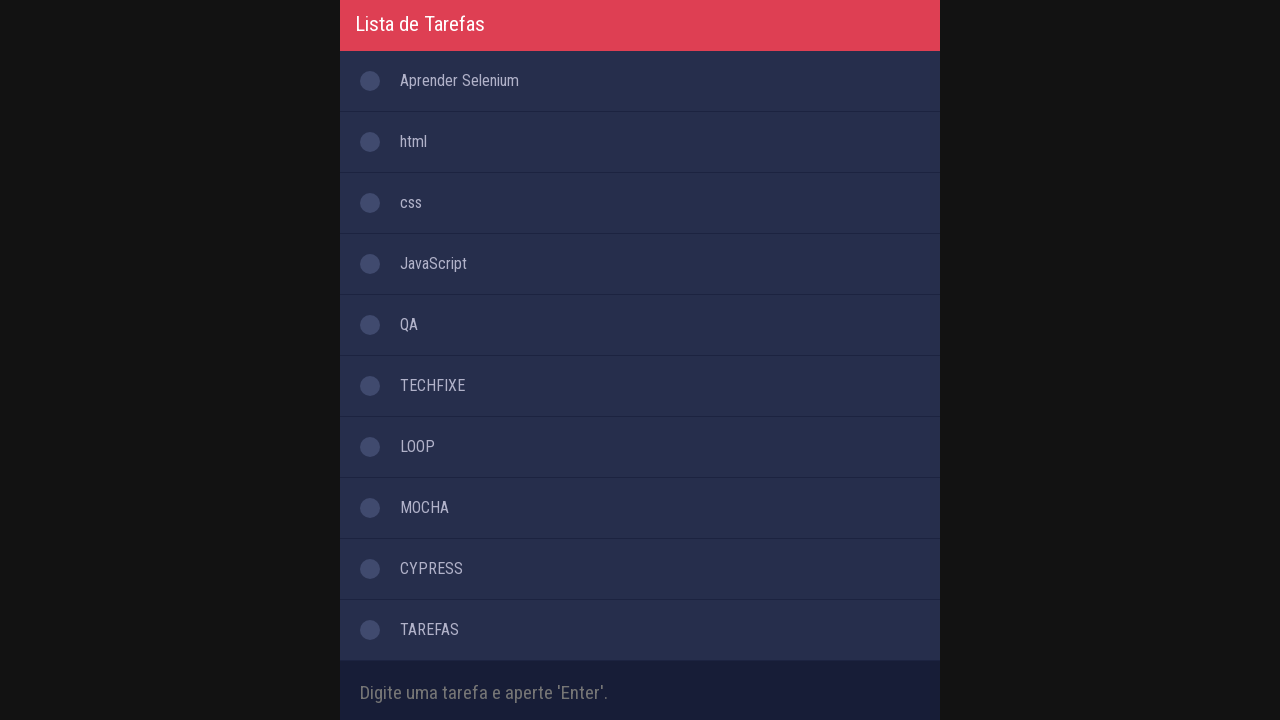

Task 'TAREFAS' appeared in the task list at position 10
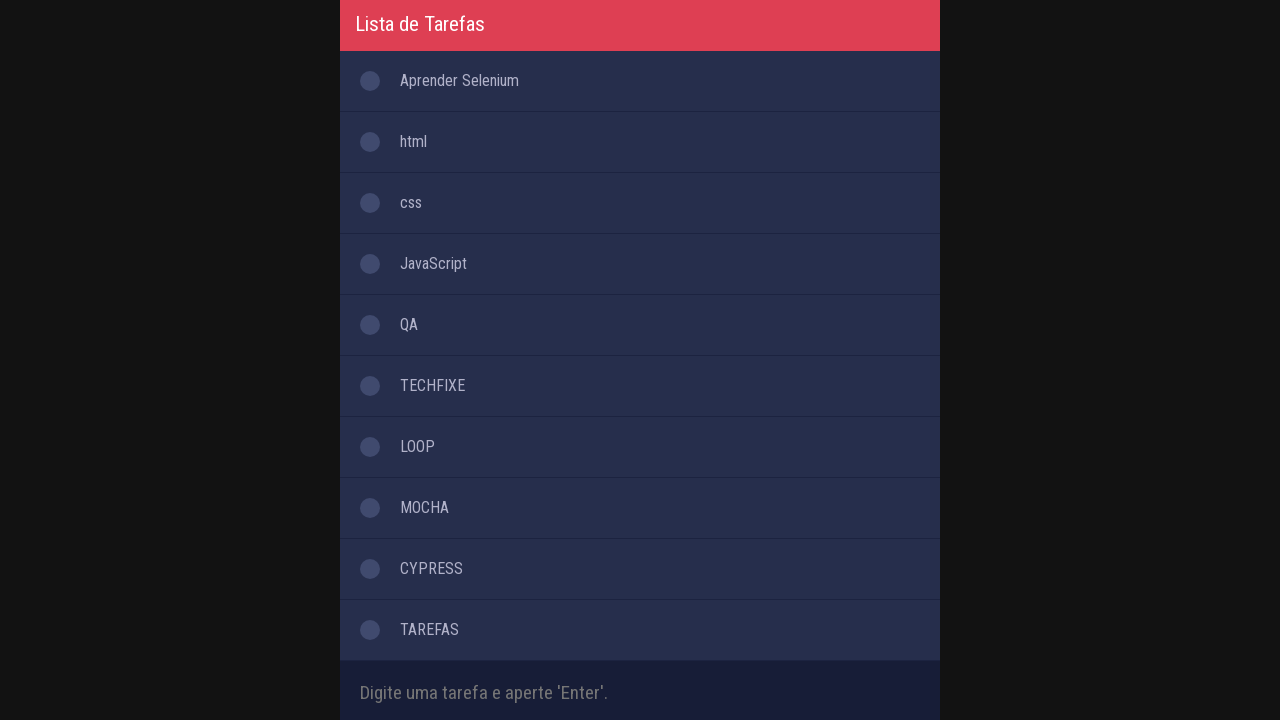

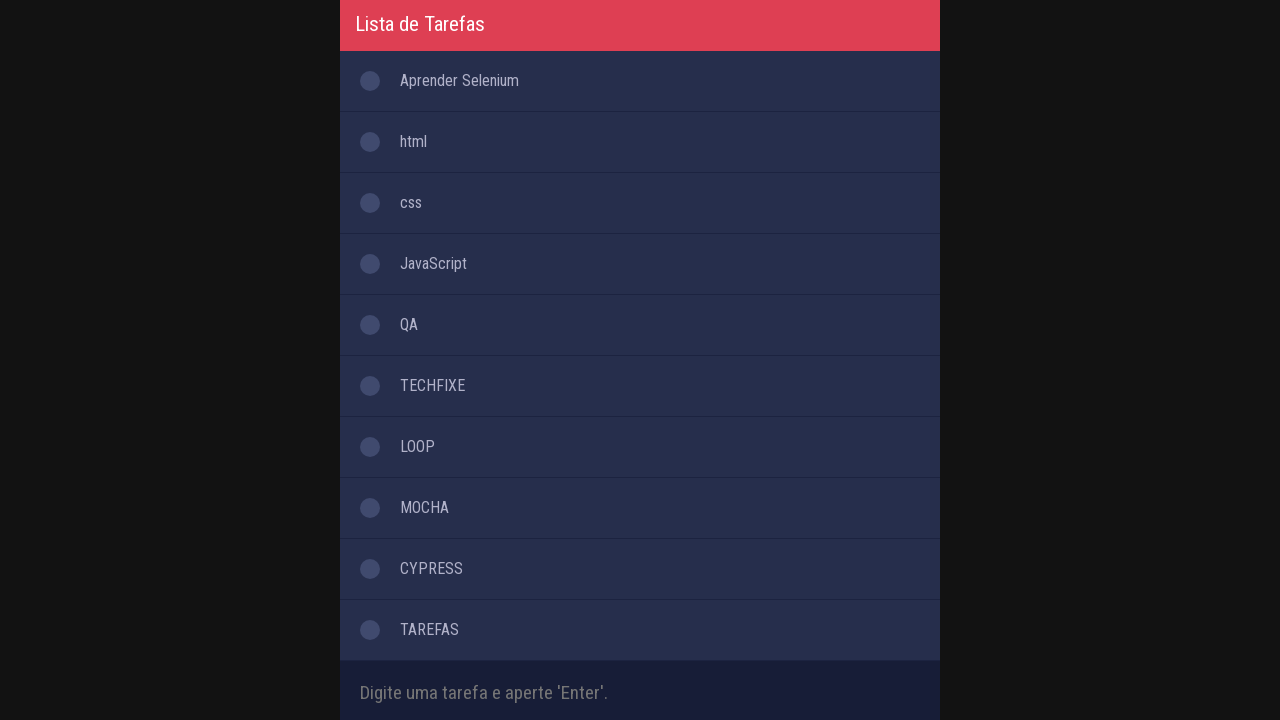